Tests un-marking todo items as complete by unchecking their toggle boxes

Starting URL: https://demo.playwright.dev/todomvc

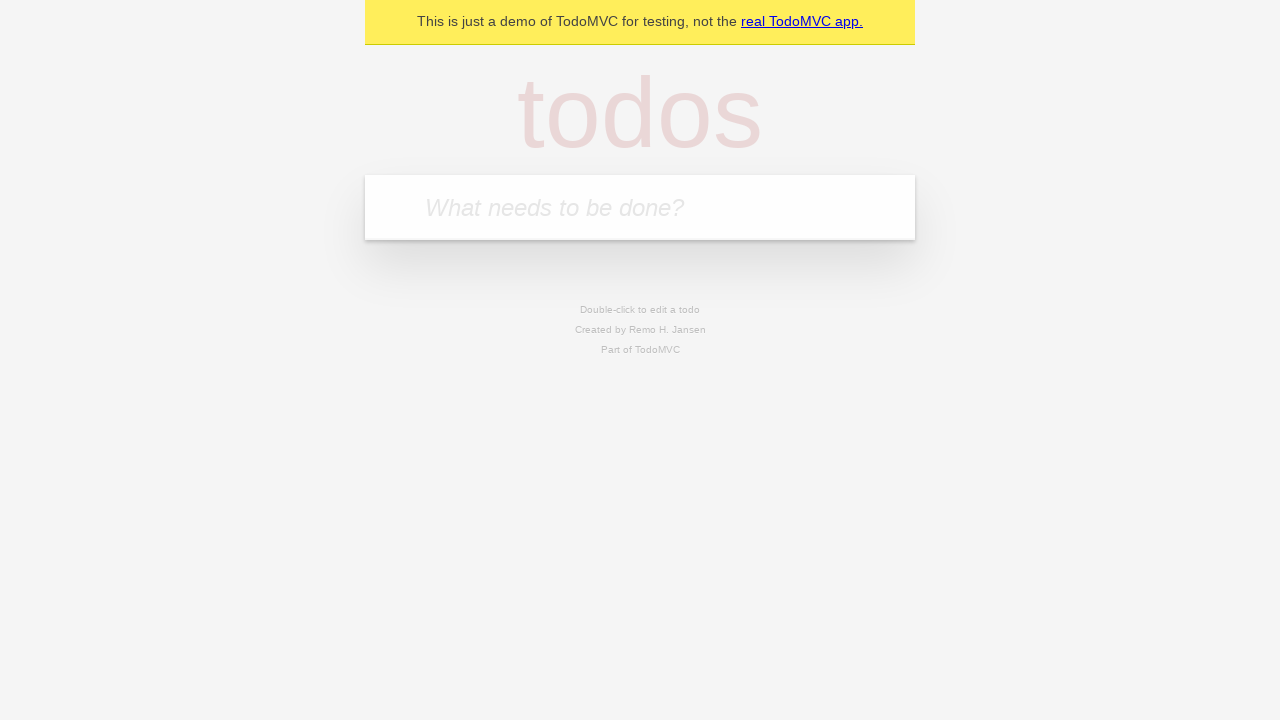

Filled new todo input with 'buy some cheese' on .new-todo
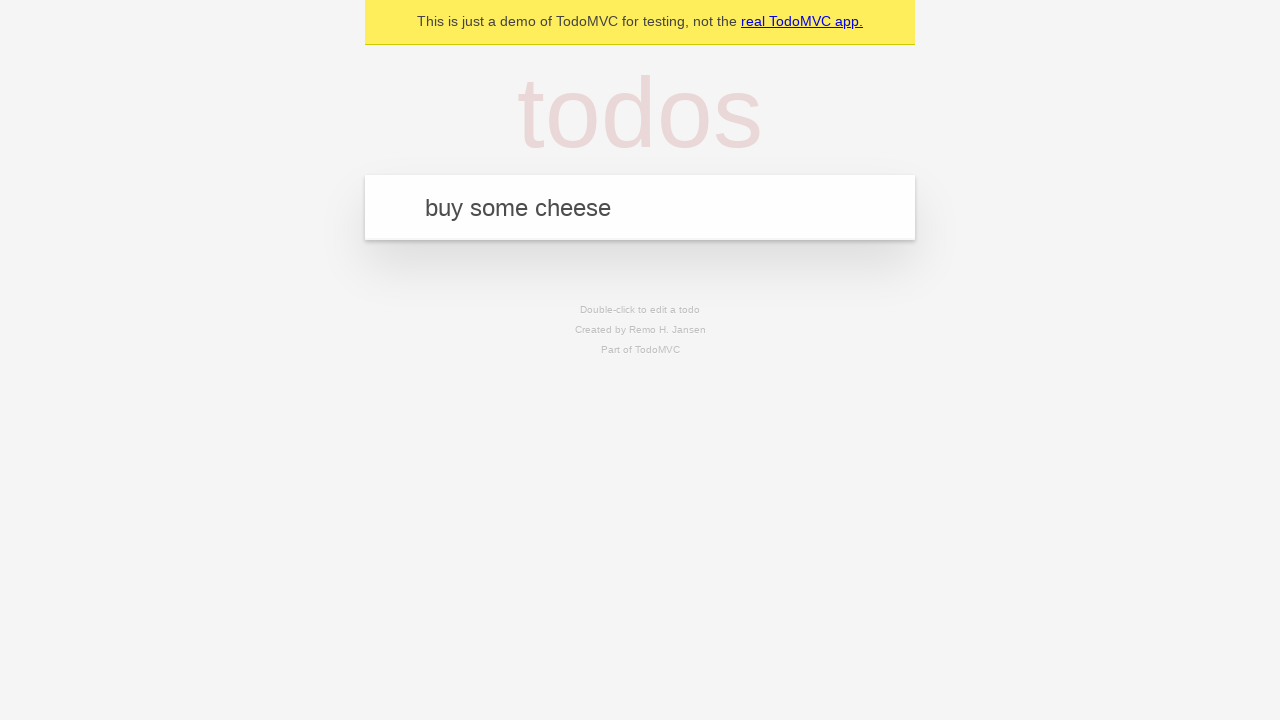

Pressed Enter to create first todo item on .new-todo
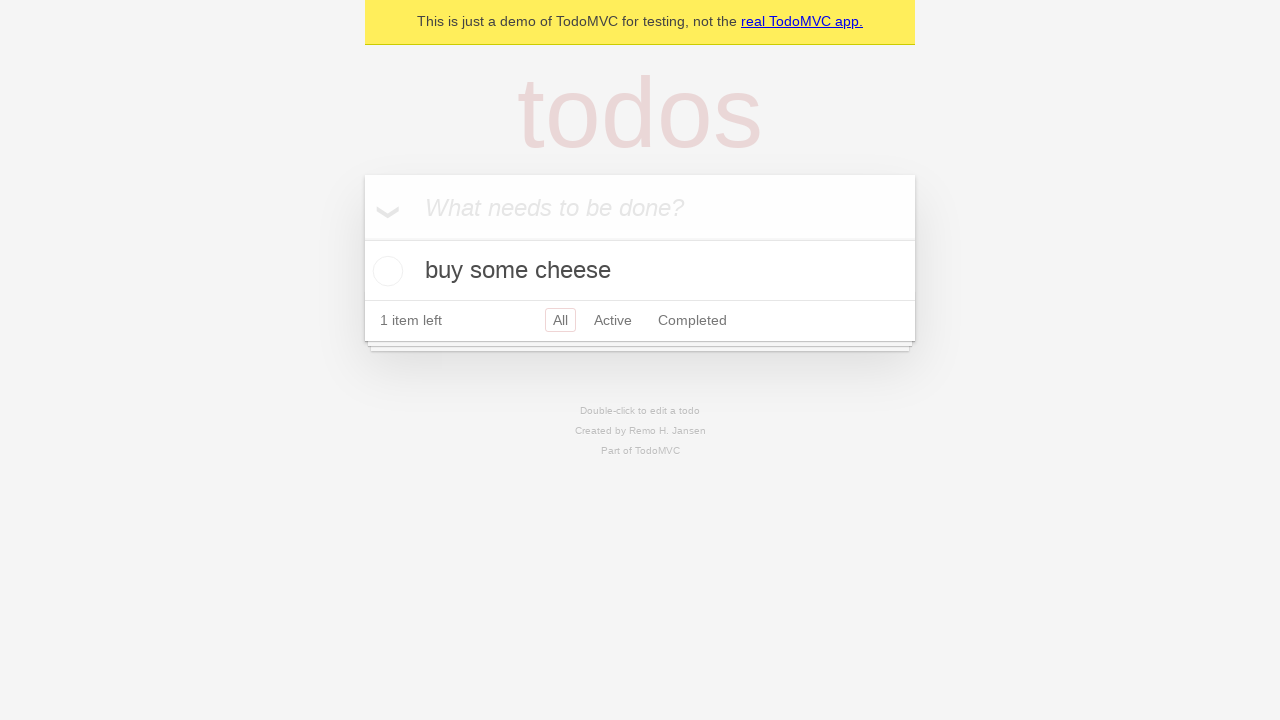

Filled new todo input with 'feed the cat' on .new-todo
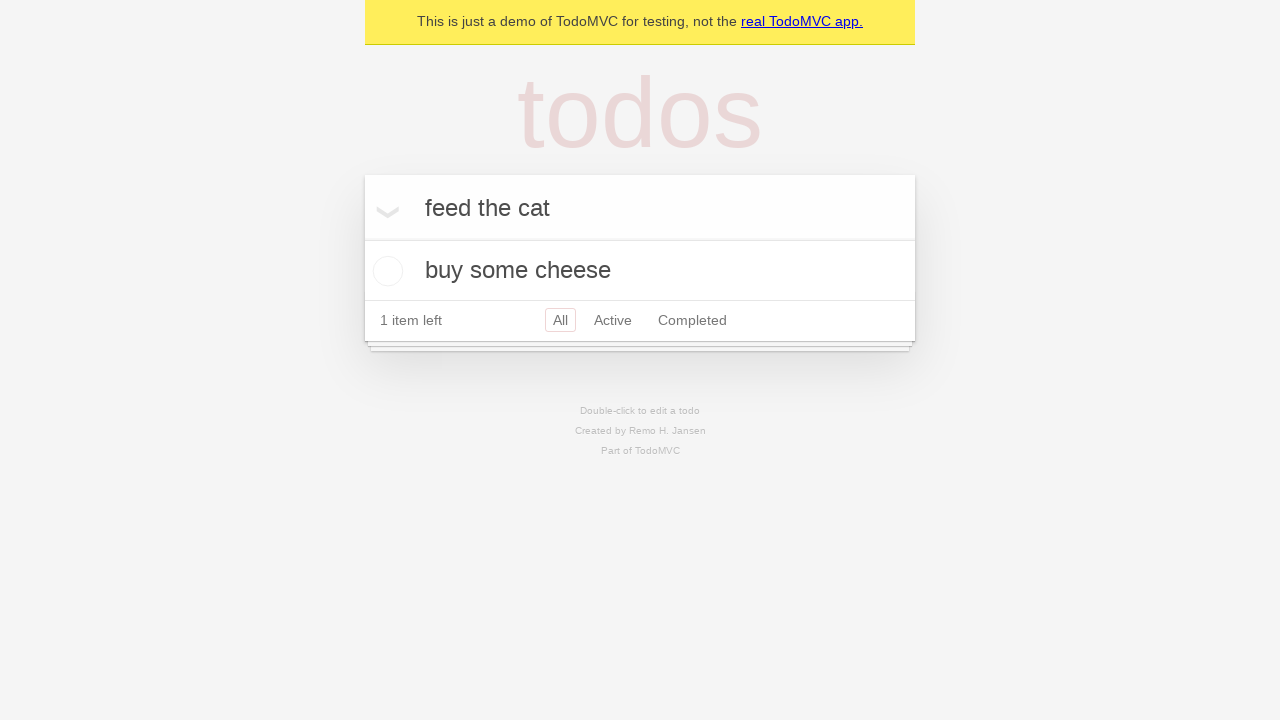

Pressed Enter to create second todo item on .new-todo
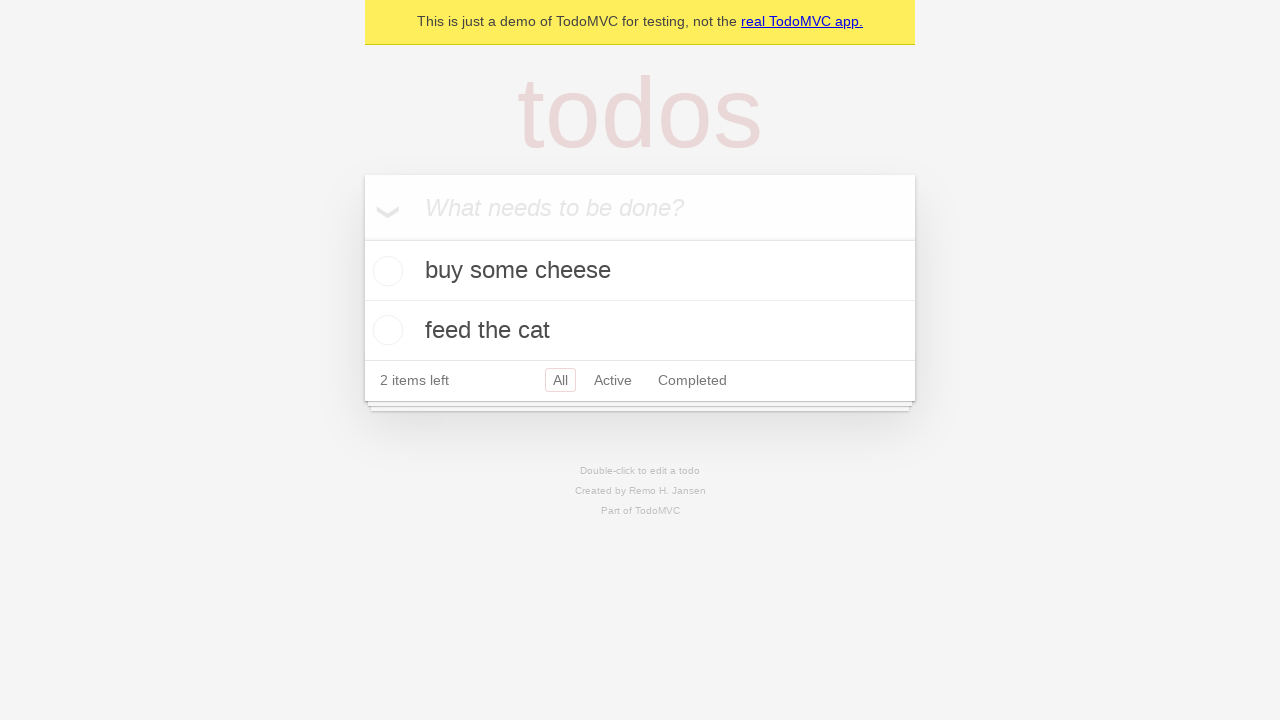

Checked toggle box to mark first item as complete at (385, 271) on .todo-list li >> nth=0 >> .toggle
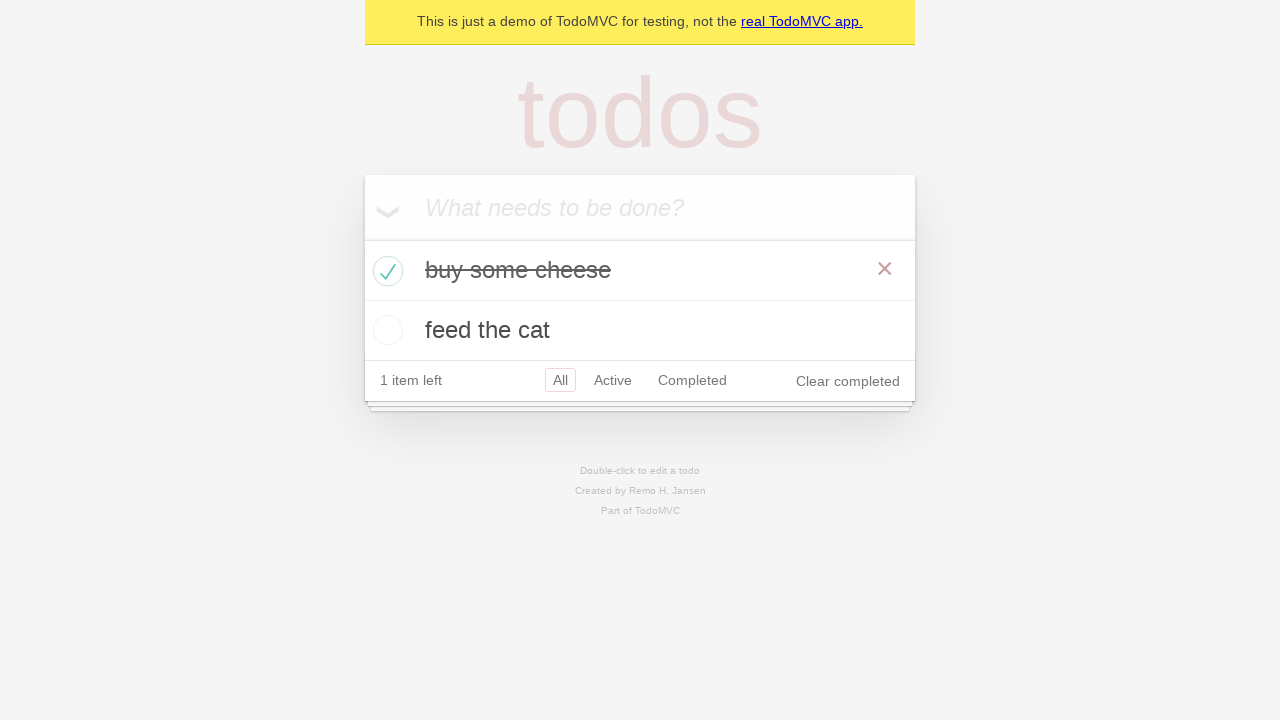

Unchecked toggle box to un-mark first item as complete at (385, 271) on .todo-list li >> nth=0 >> .toggle
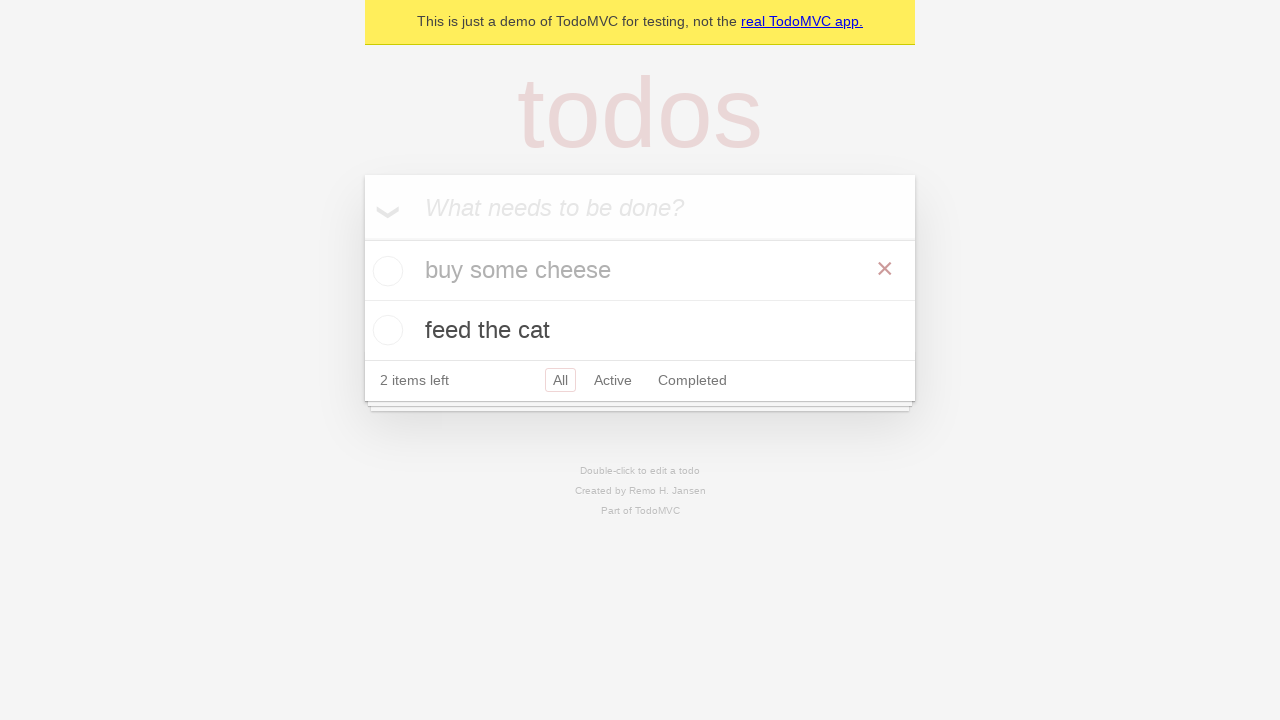

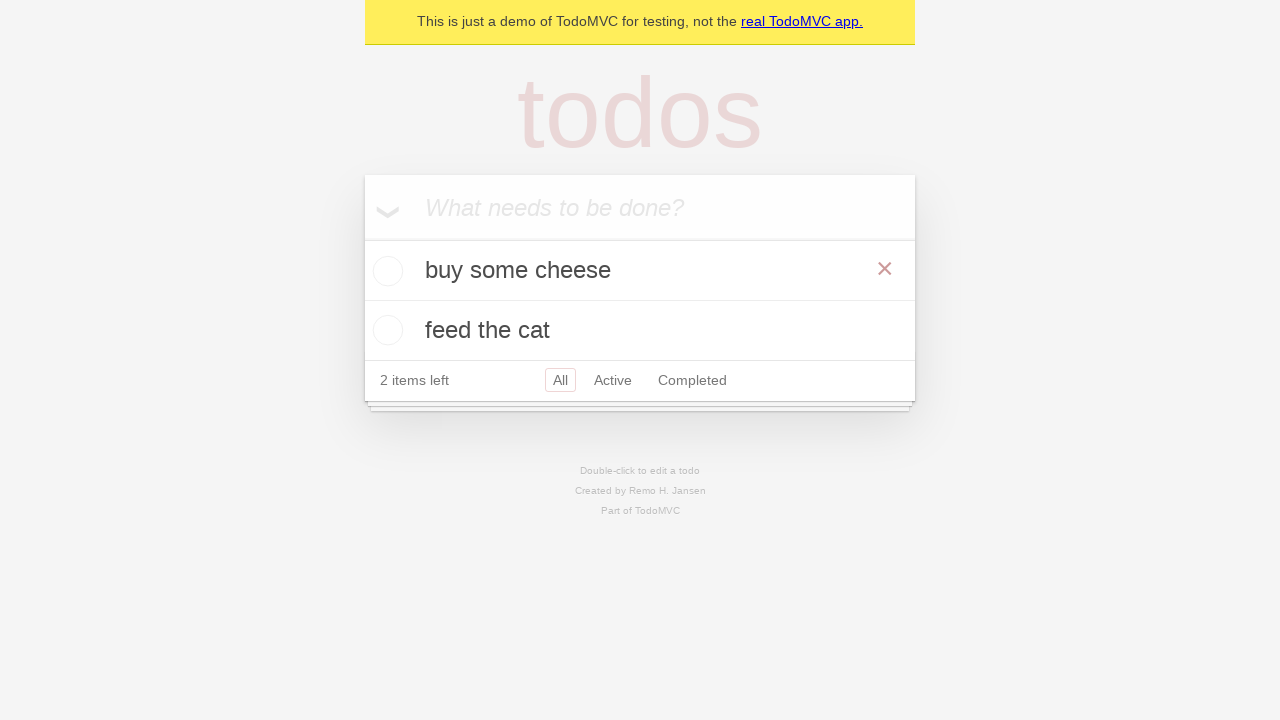